Navigates to Monster India sponsored popup page and waits for it to load

Starting URL: https://my.monsterindia.com/sponsered_popup.html

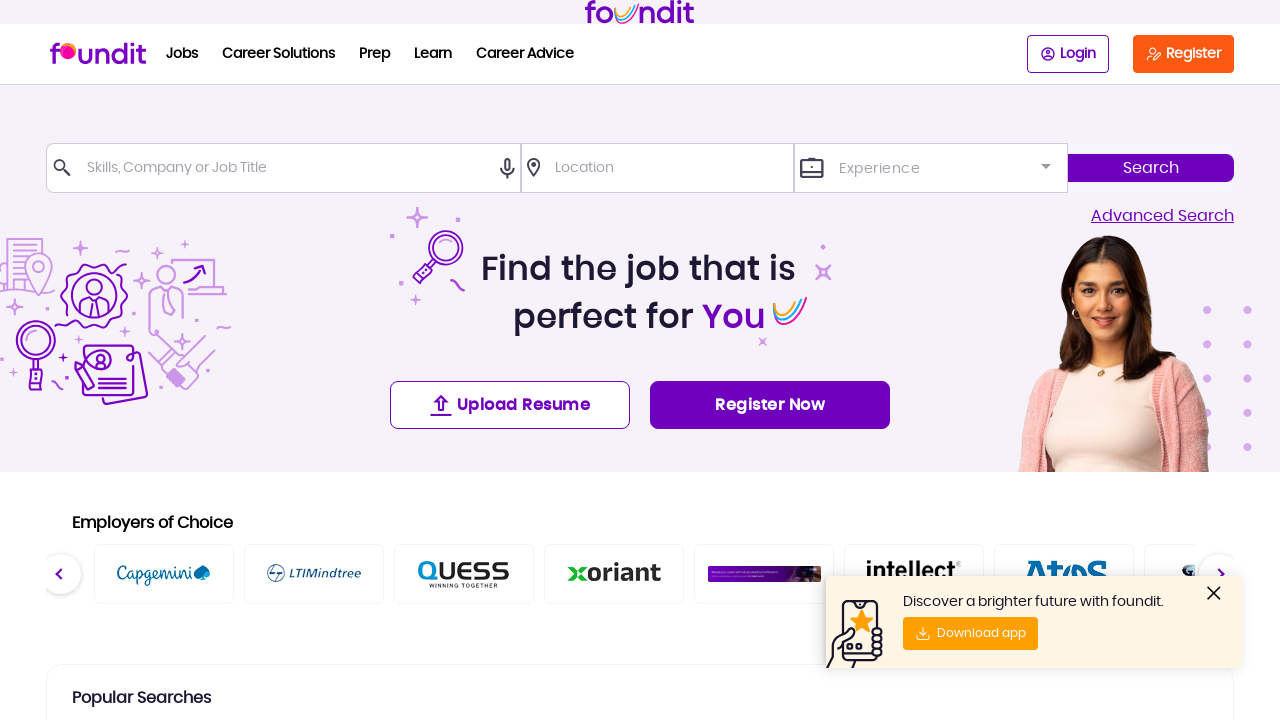

Waited for Monster India sponsored popup page to load (domcontentloaded)
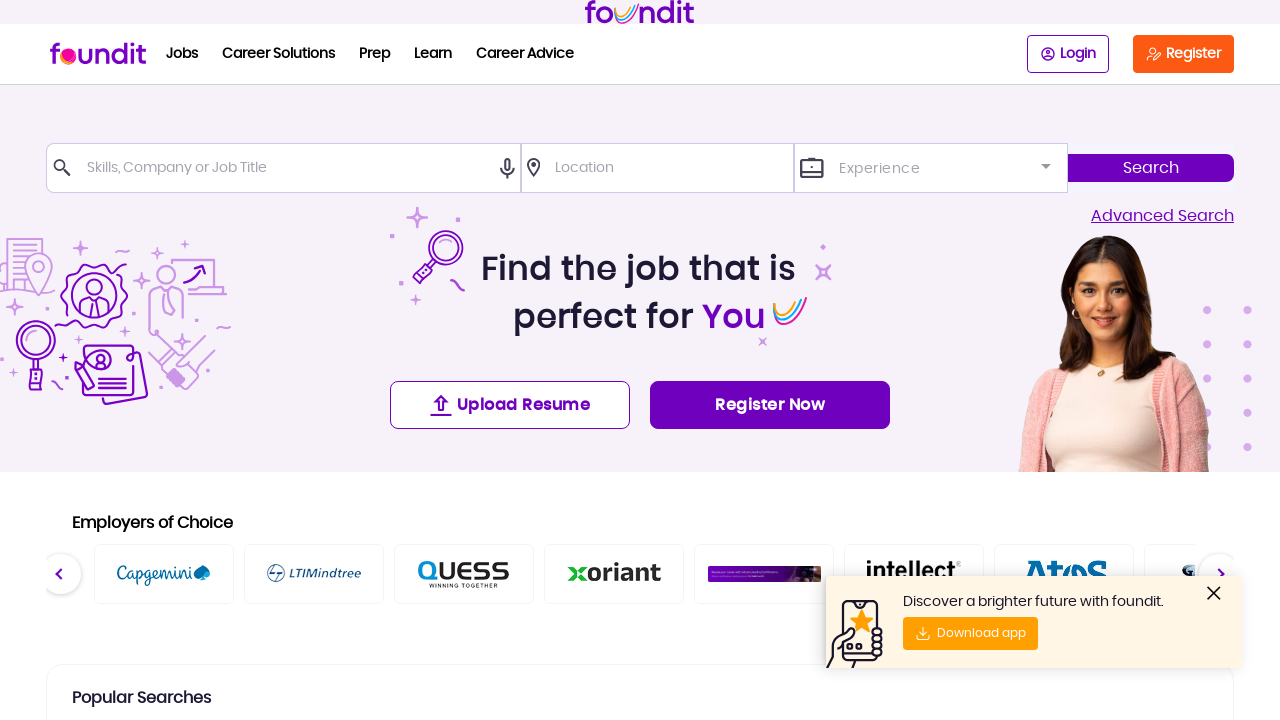

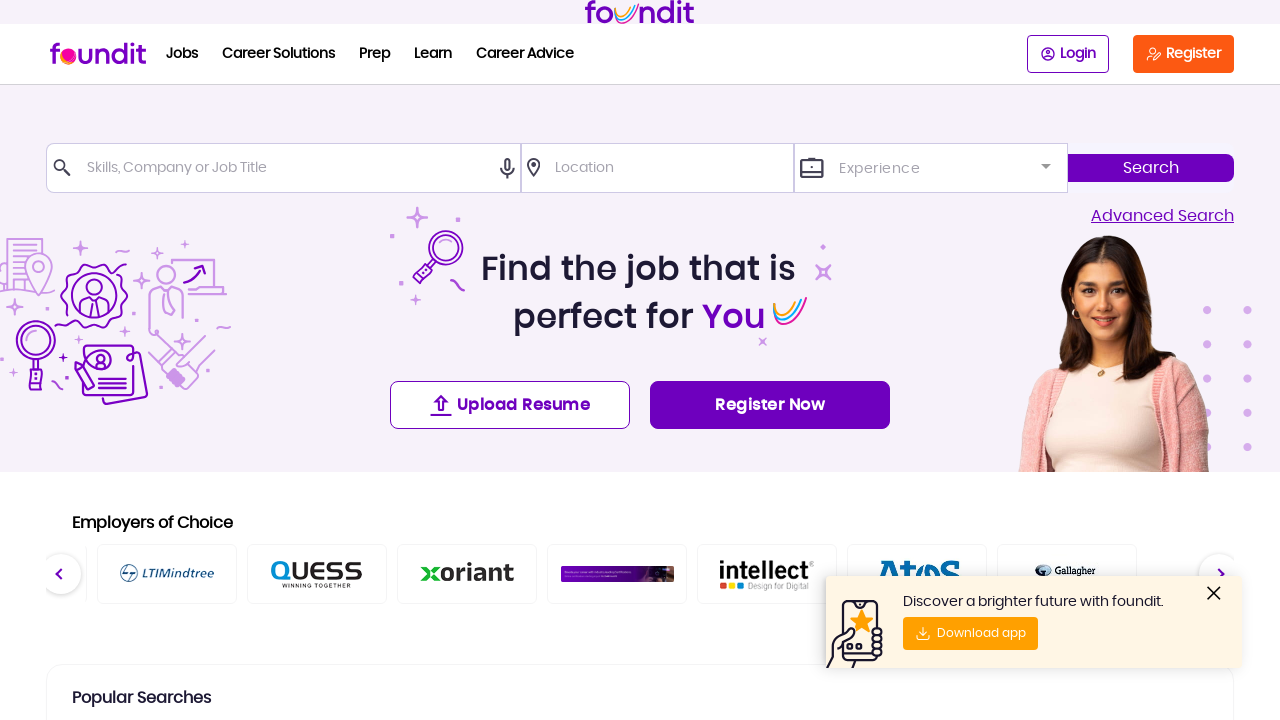